Tests checkbox functionality by clicking a checkbox, verifying its checked state, and counting total checkboxes on the page

Starting URL: https://rahulshettyacademy.com/AutomationPractice/

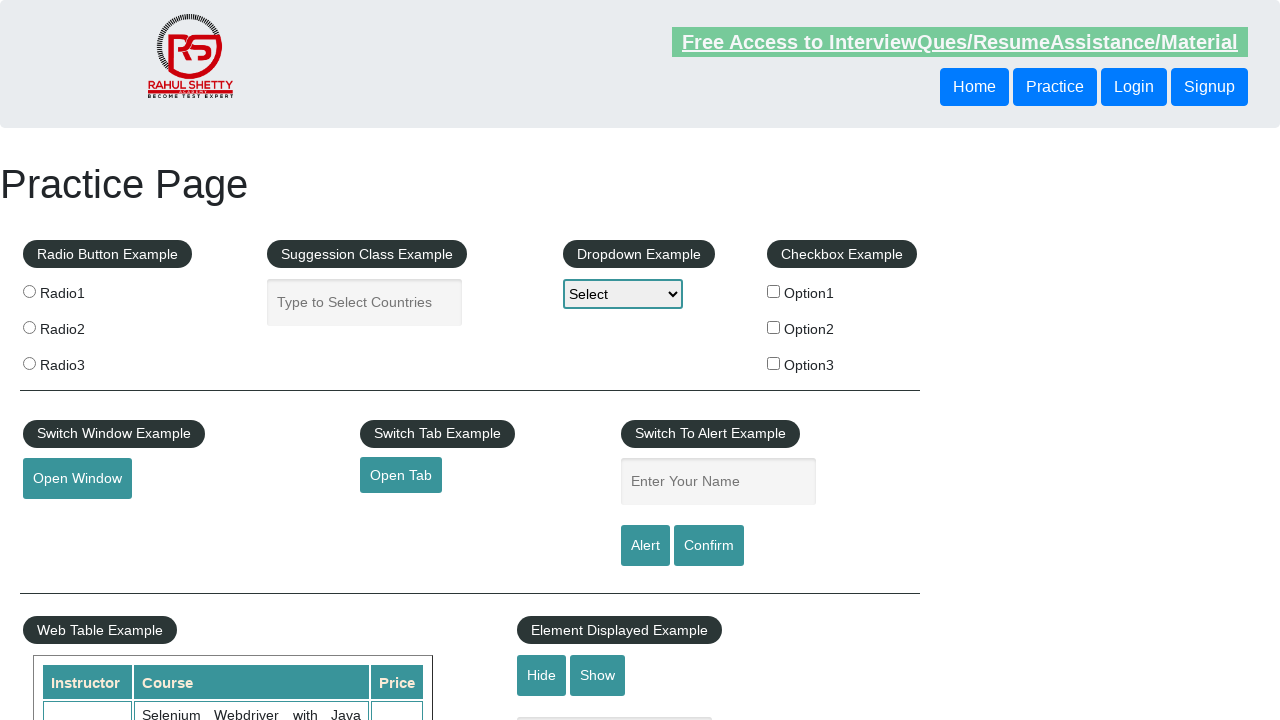

Navigated to Automation Practice page
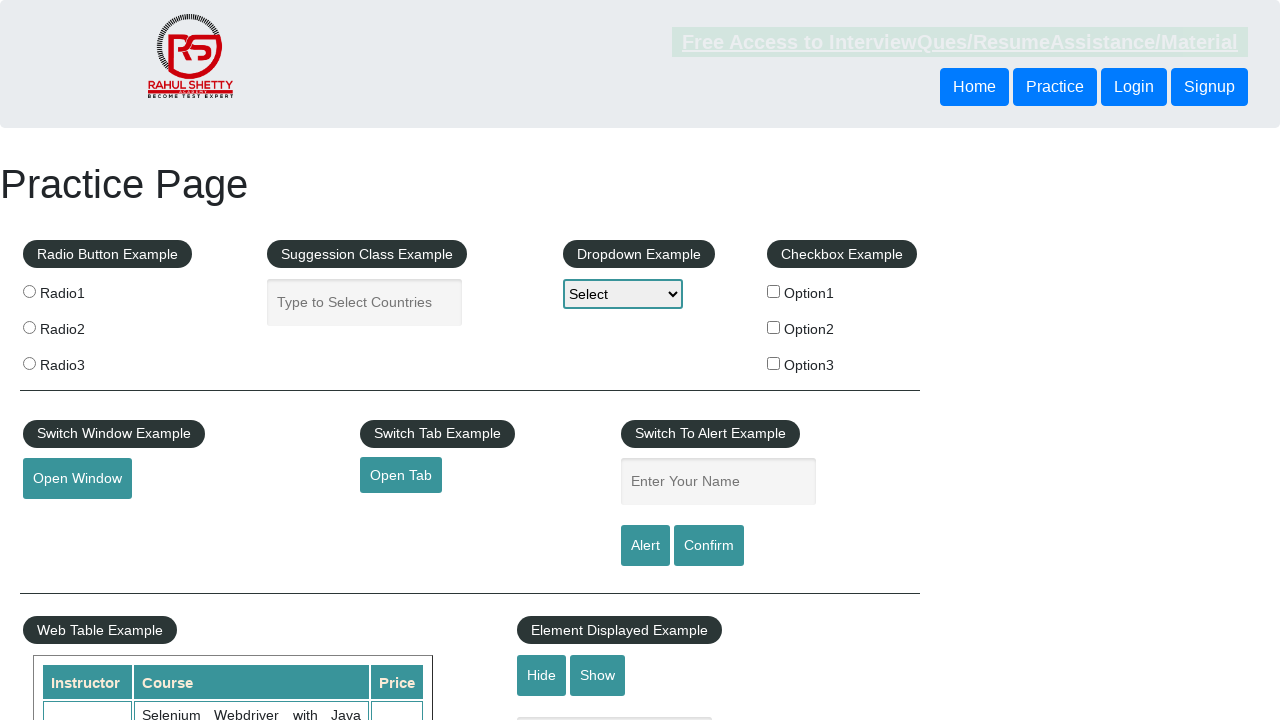

Clicked on first checkbox (checkBoxOption1) at (774, 291) on #checkBoxOption1
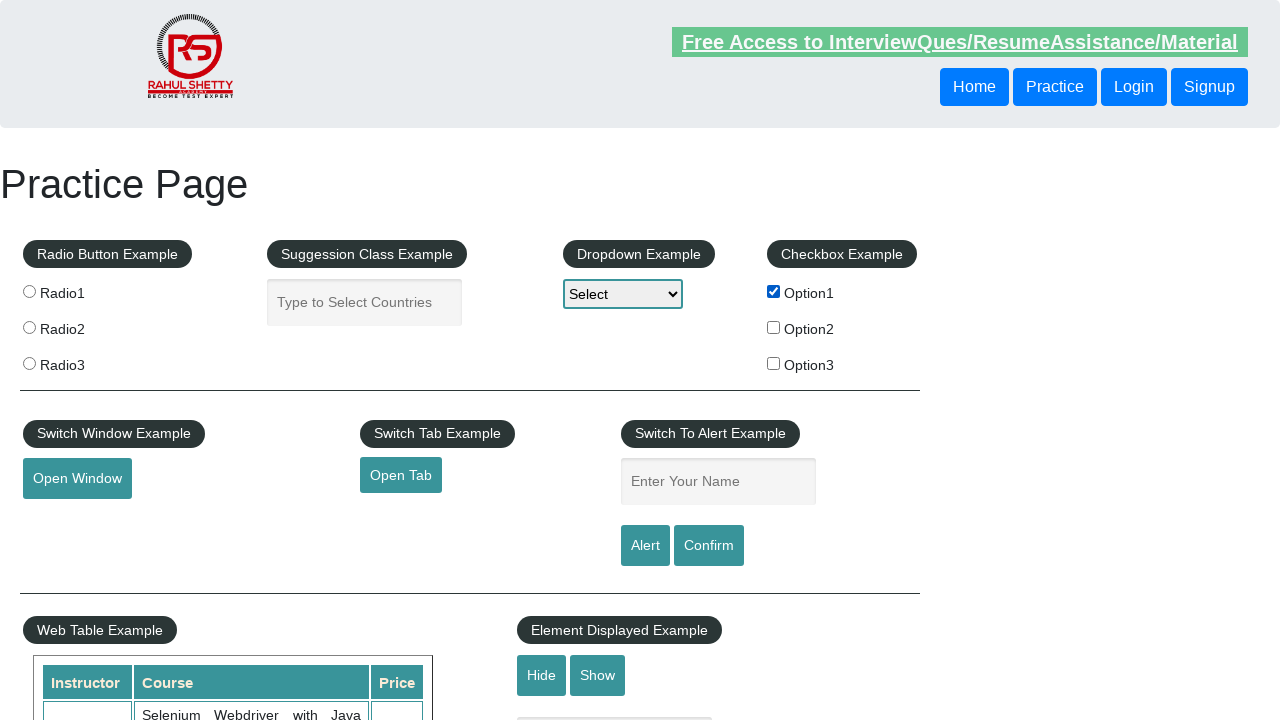

Verified that checkbox1 is in checked state
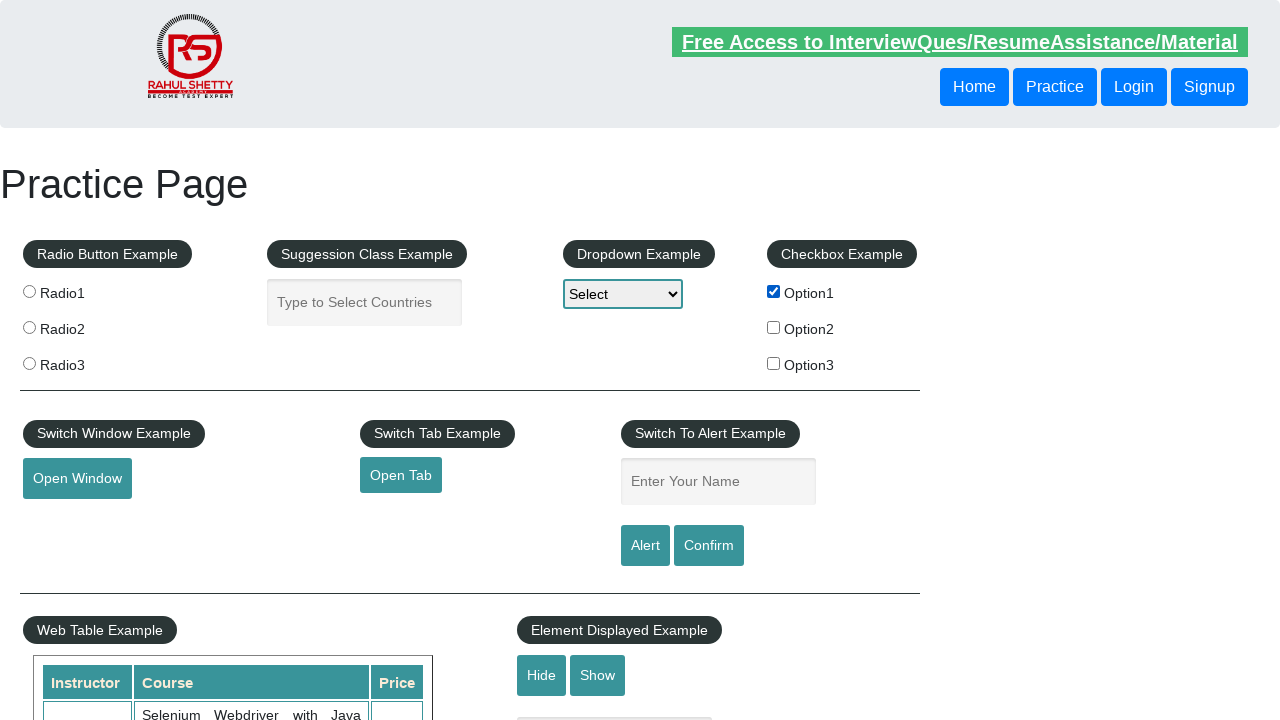

Verified that checkbox2 is in unchecked state
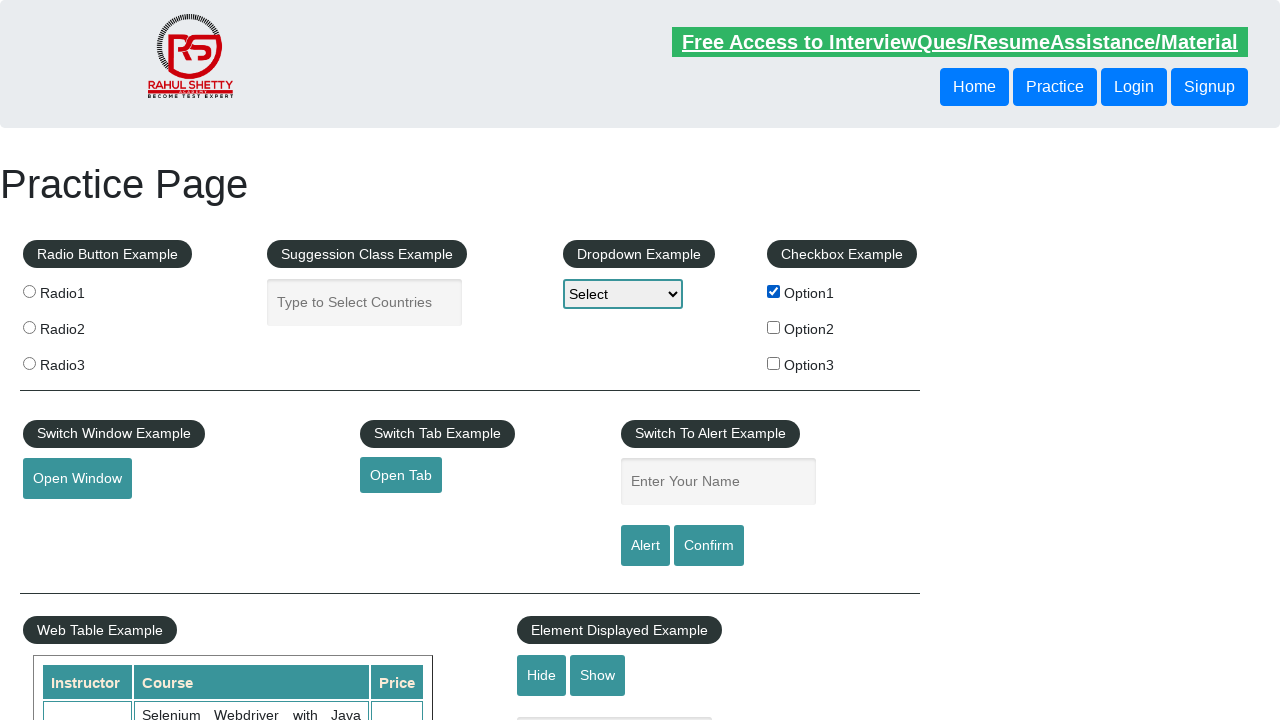

Counted total checkboxes on page and verified count is 3
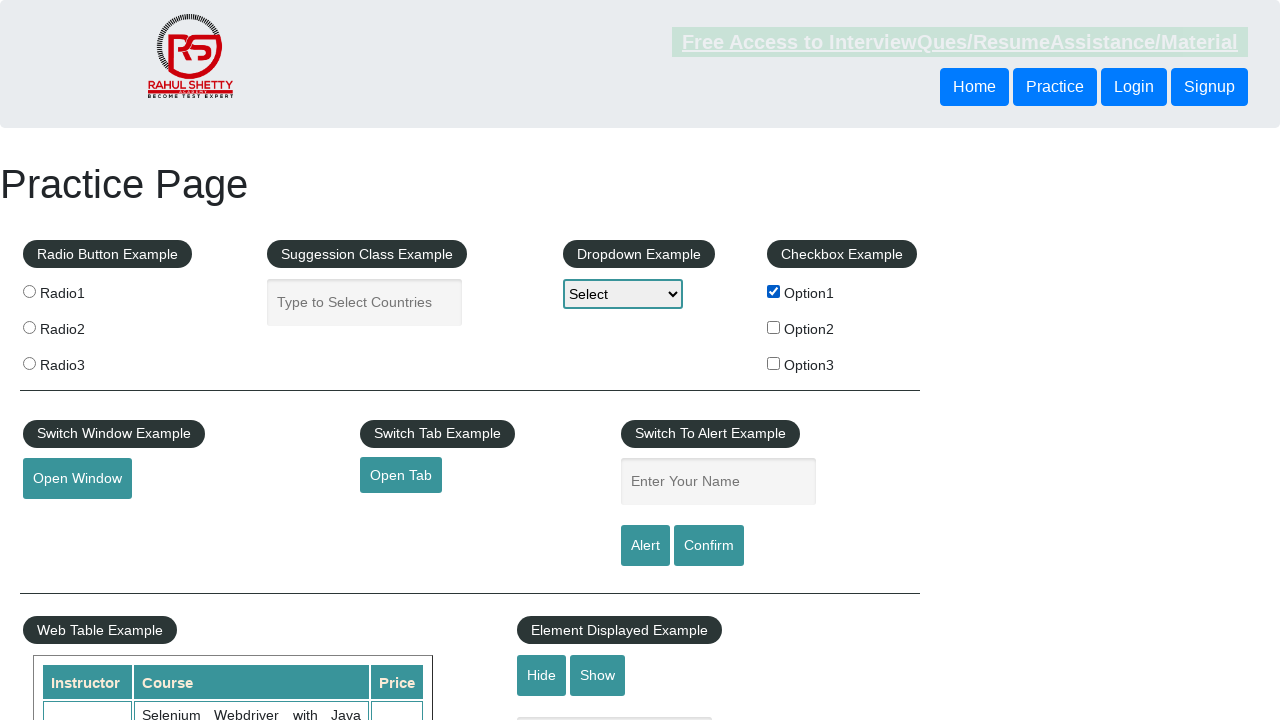

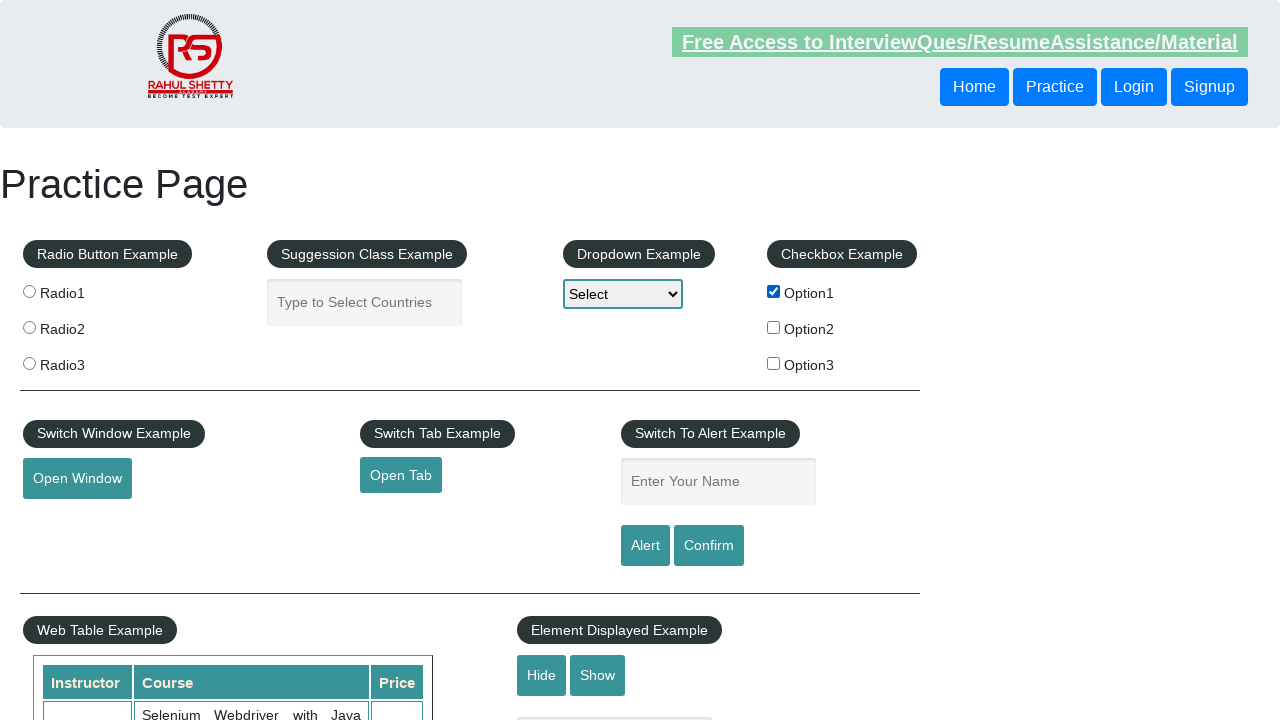